Tests destroying a todo by replacing text with whitespace and pressing Escape

Starting URL: https://todomvc.com/examples/typescript-angular/#/

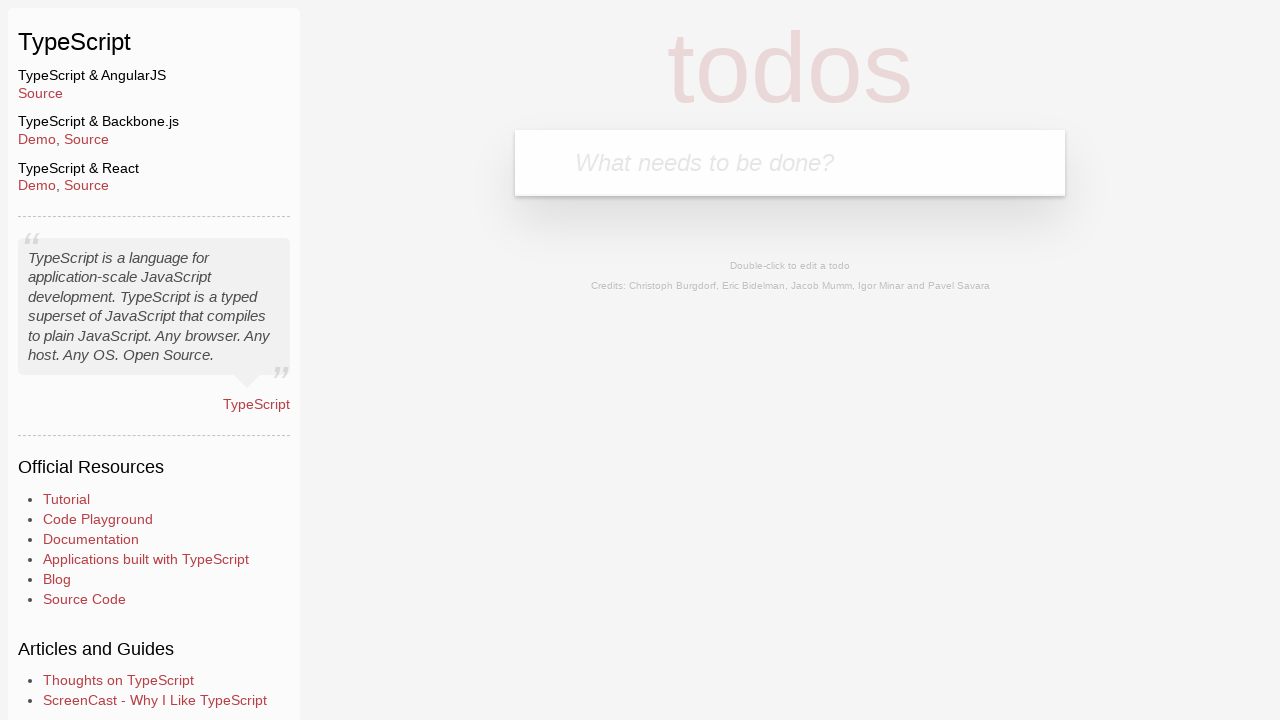

Filled new todo input with 'Lorem' on input.new-todo
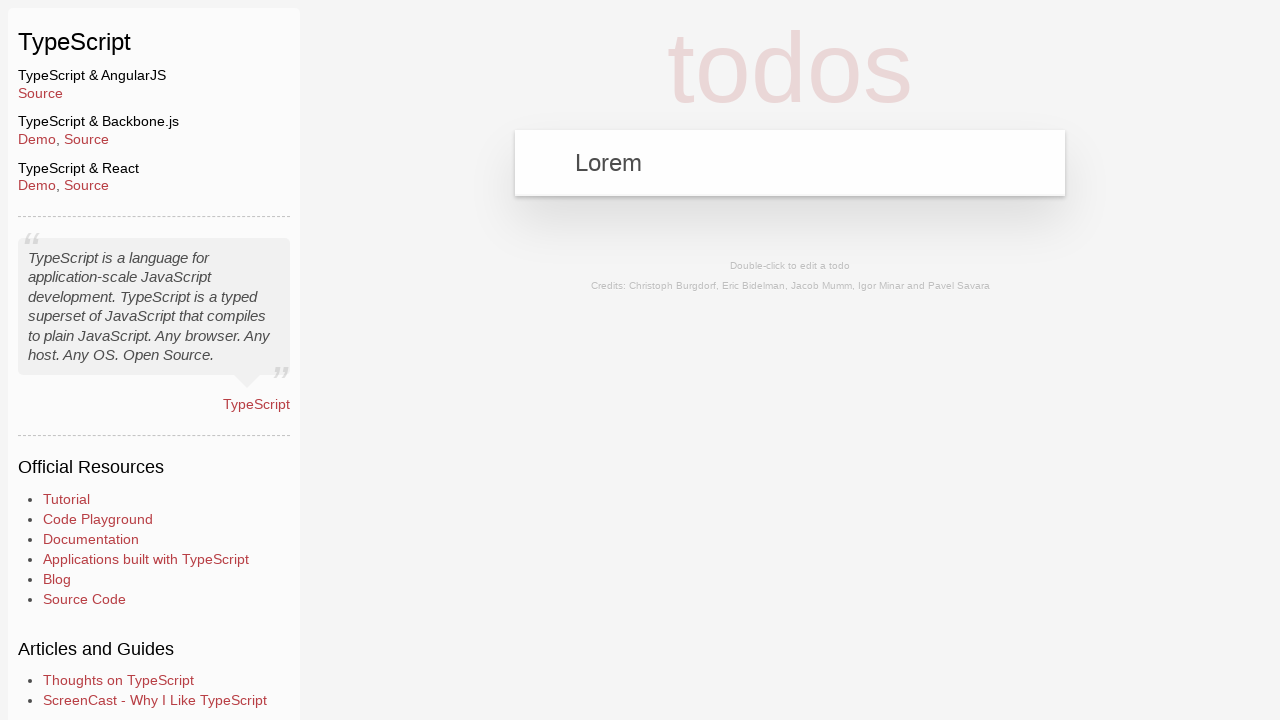

Pressed Enter to create the todo on input.new-todo
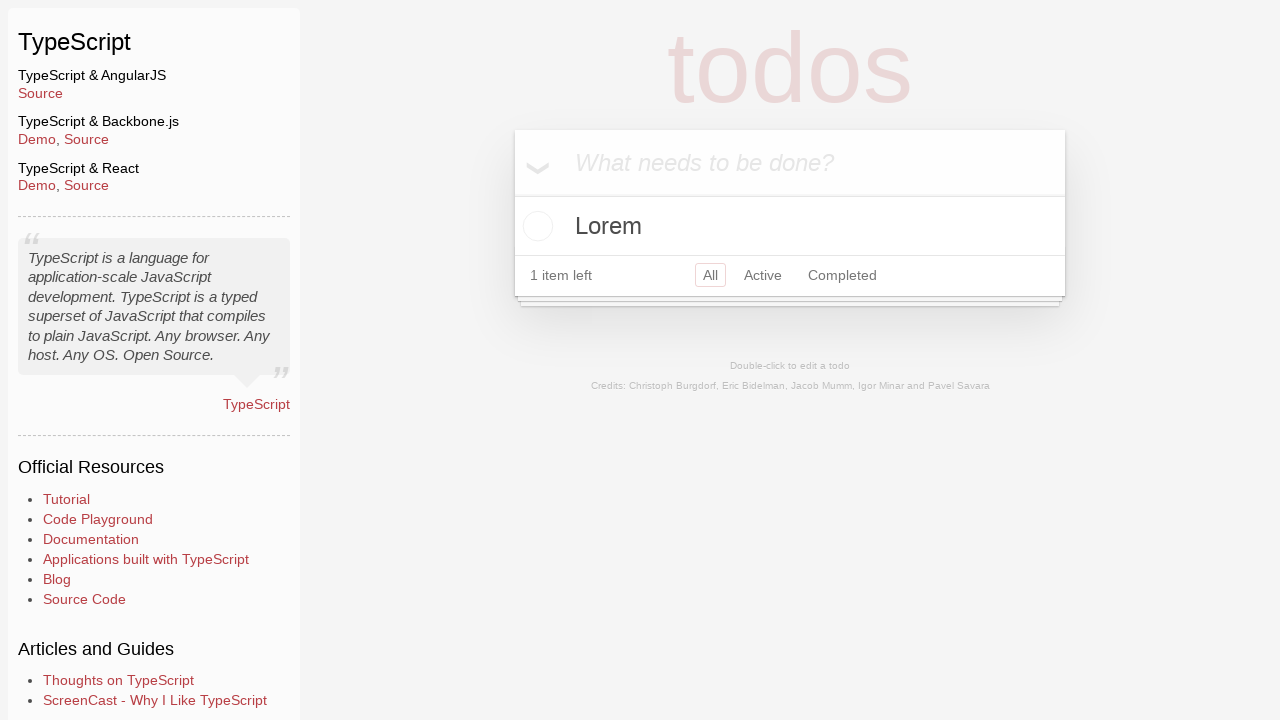

Double-clicked the todo to enter edit mode at (790, 226) on label:has-text('Lorem')
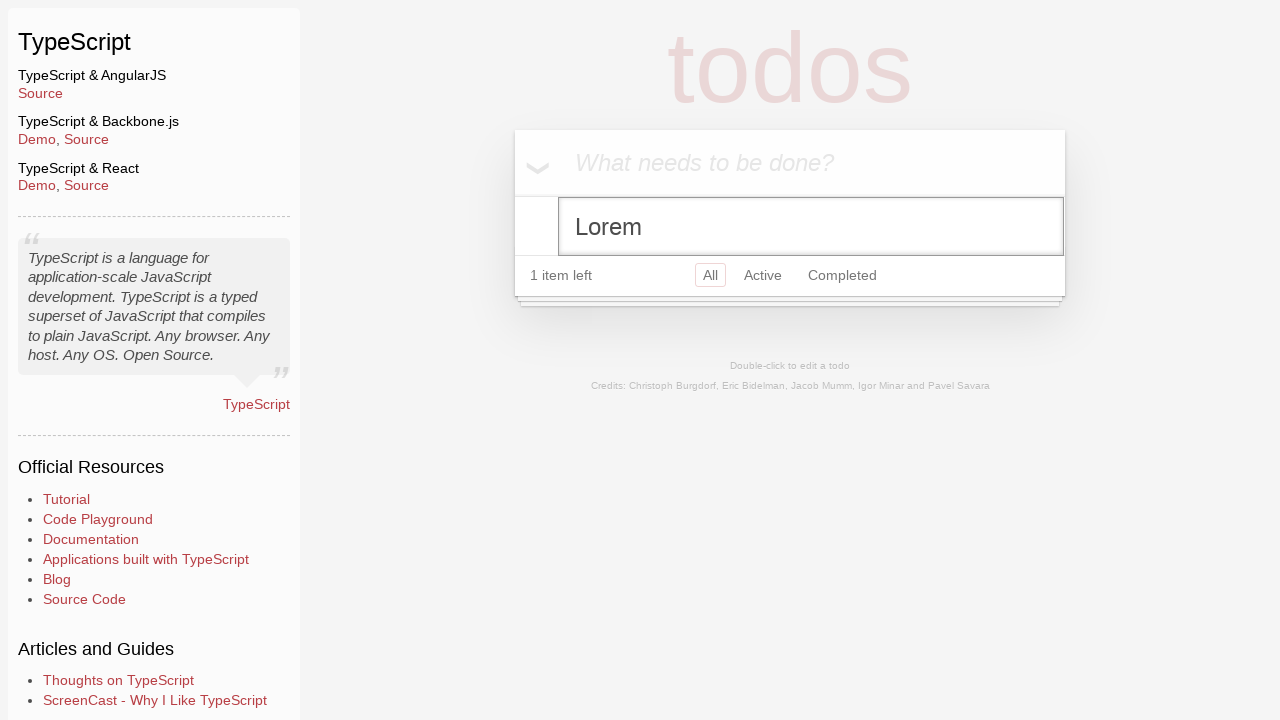

Replaced todo text with whitespace on input.edit
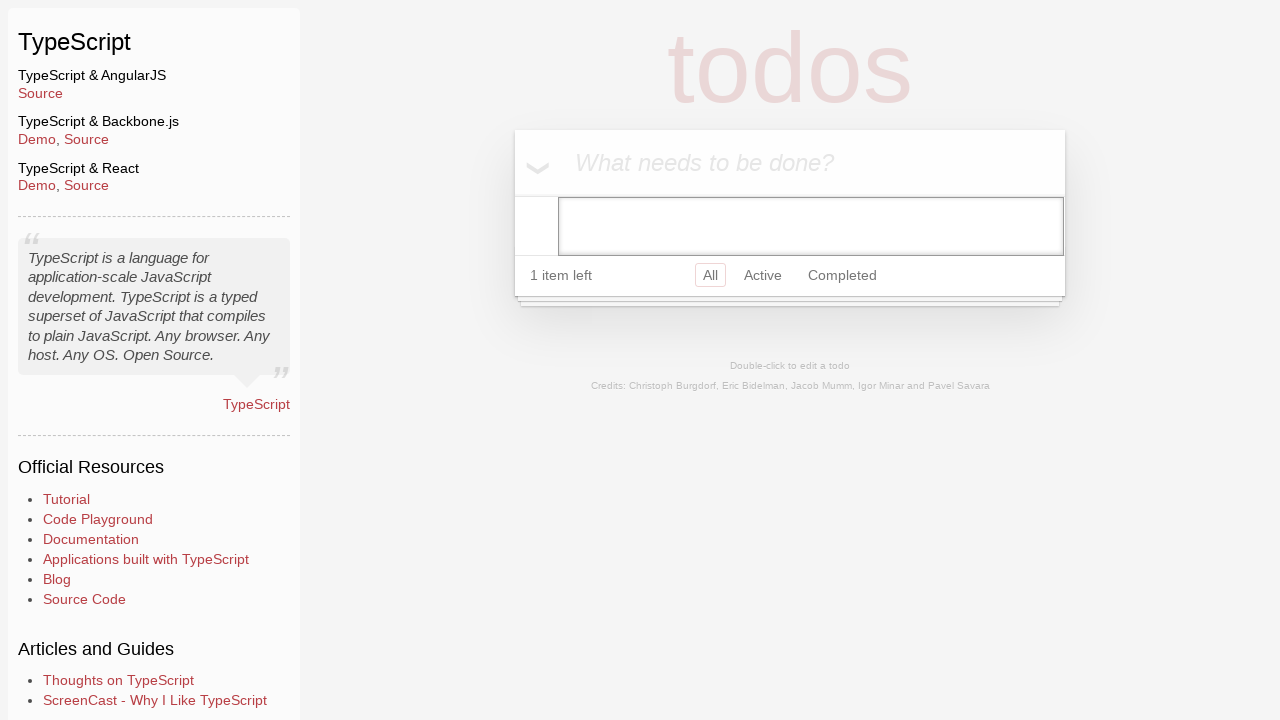

Pressed Escape to save changes and destroy the todo on input.edit
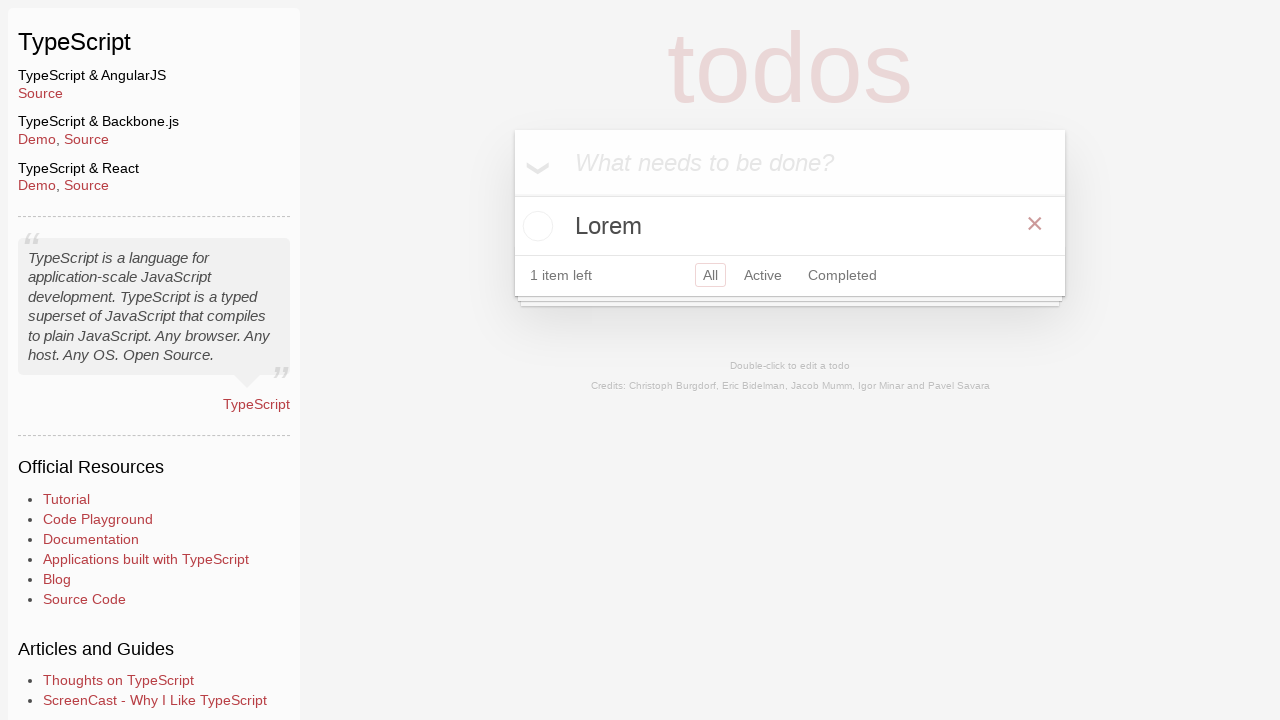

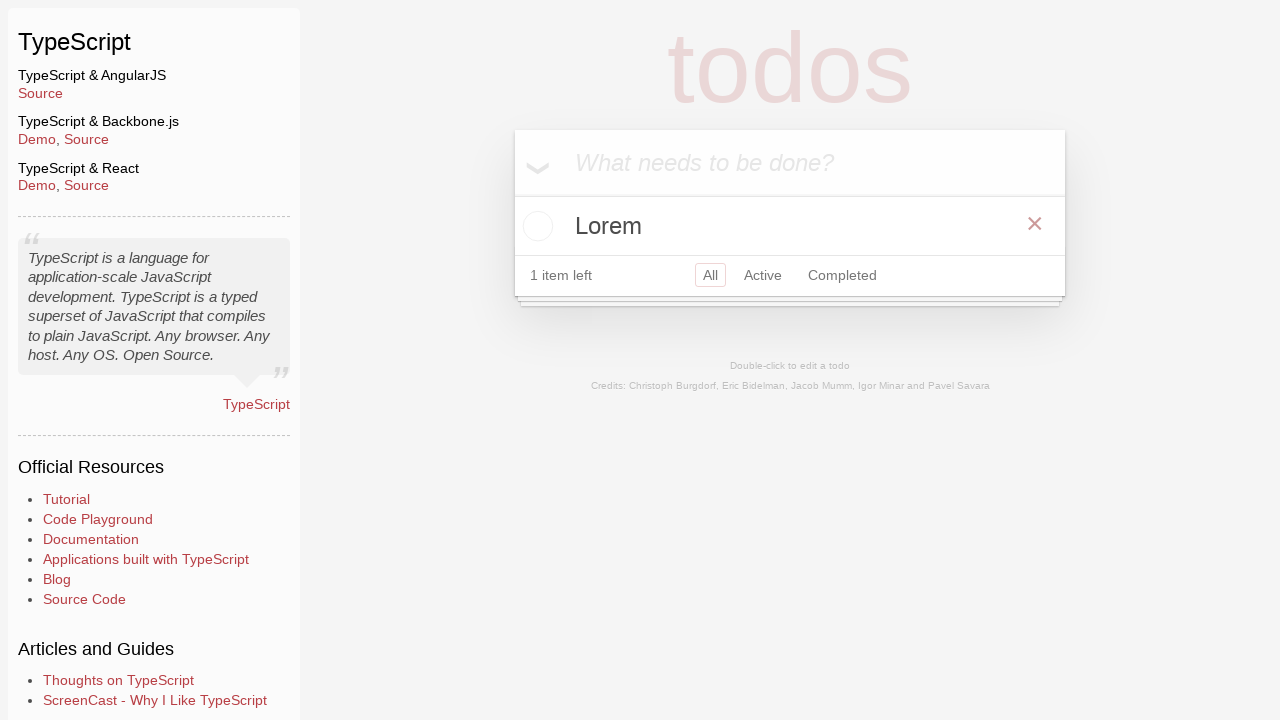